Validates the landing page of RecruitCRM website by checking page elements

Starting URL: https://recruitcrm.io/

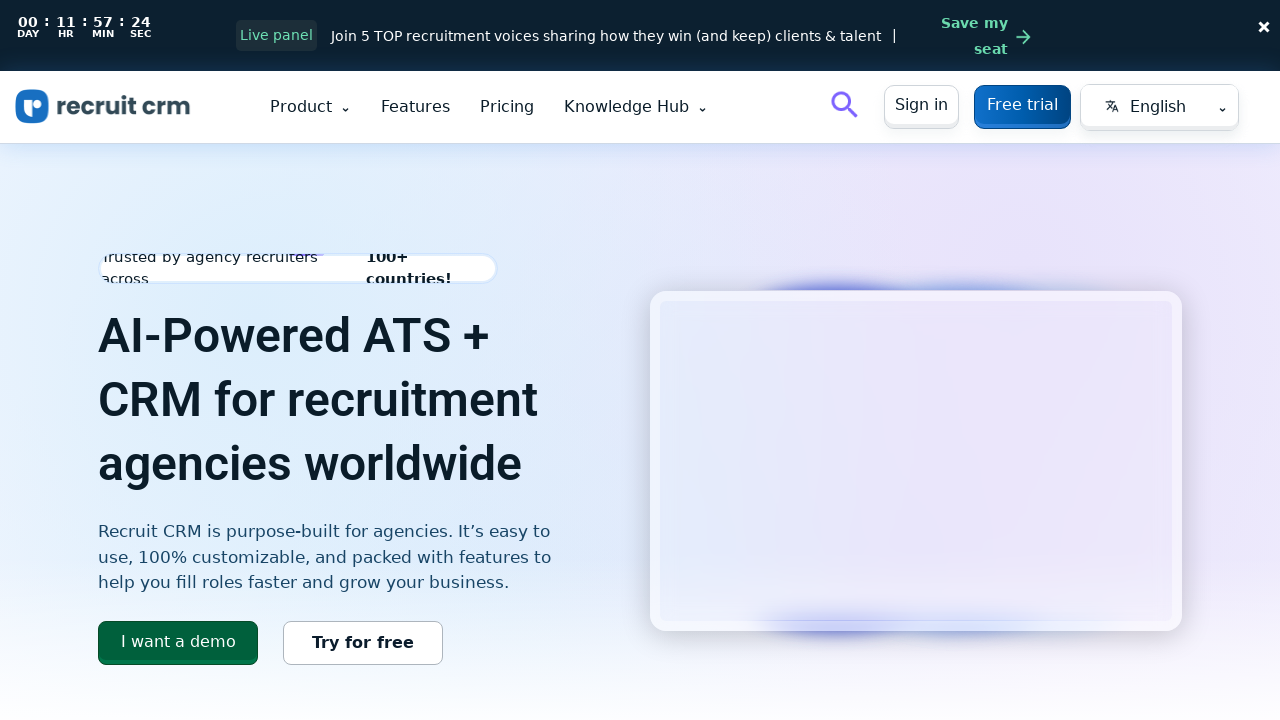

Waited for page to load with networkidle state
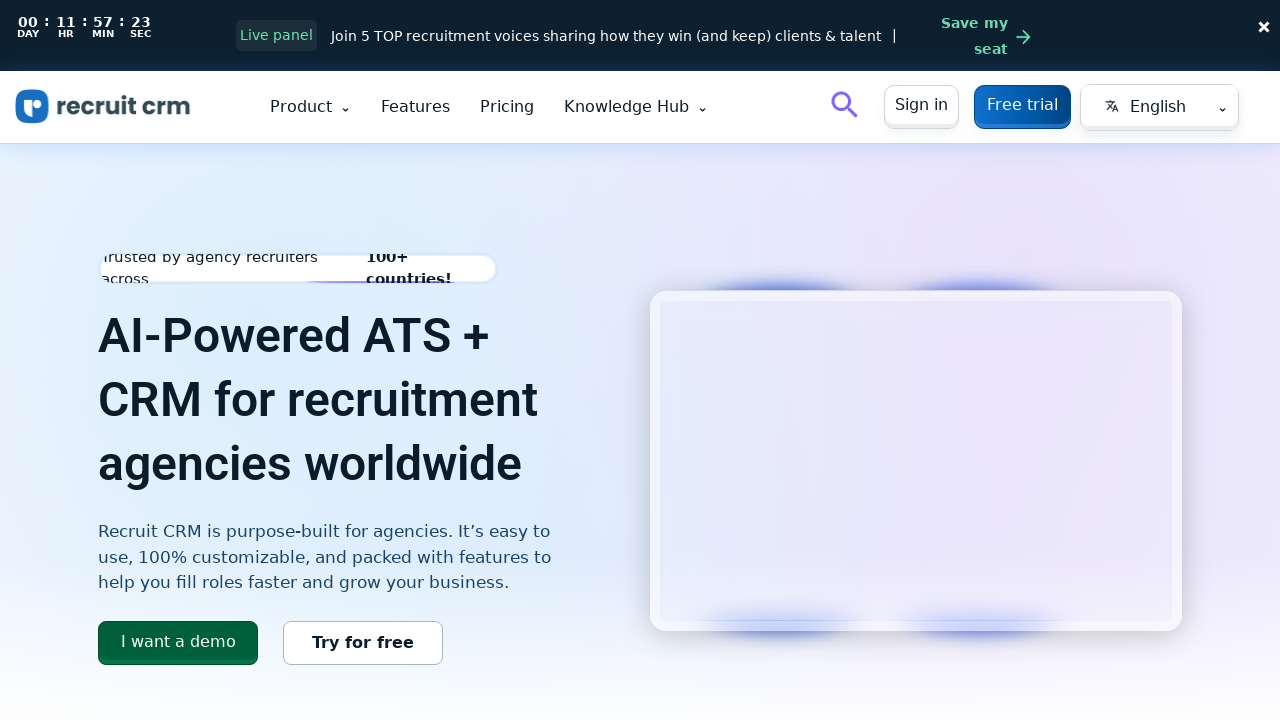

Verified body element is present on RecruitCRM landing page
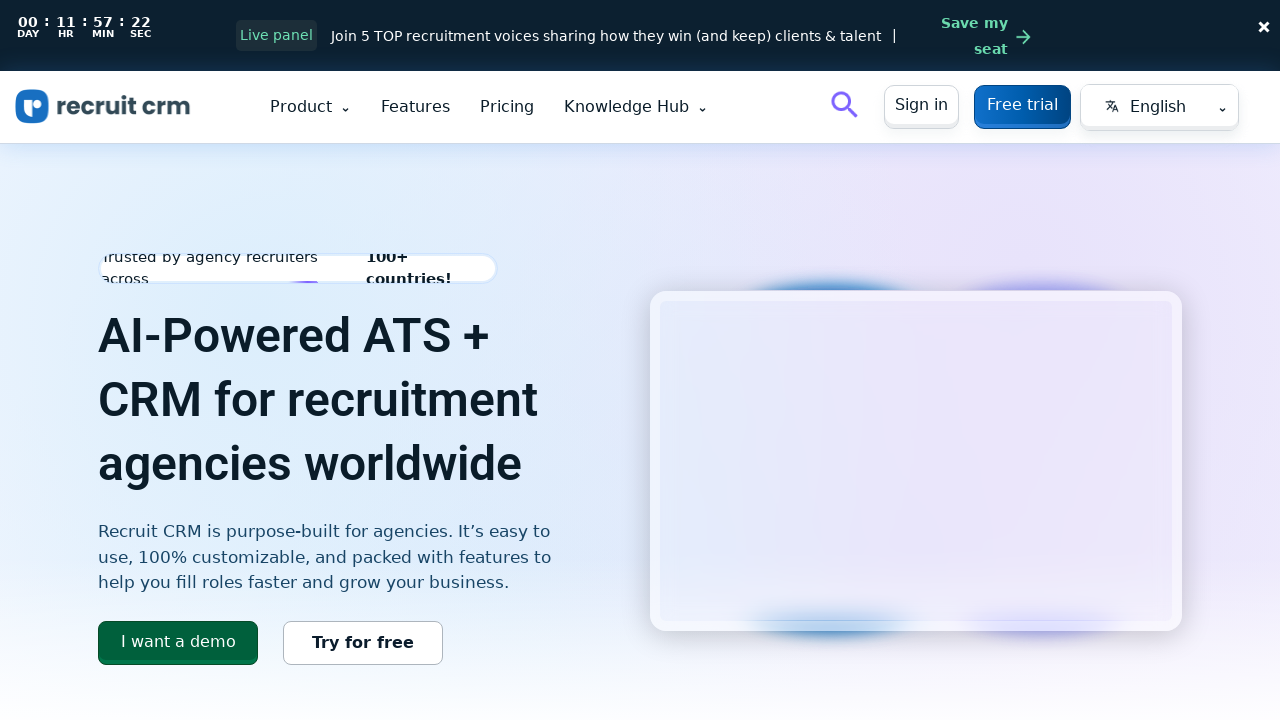

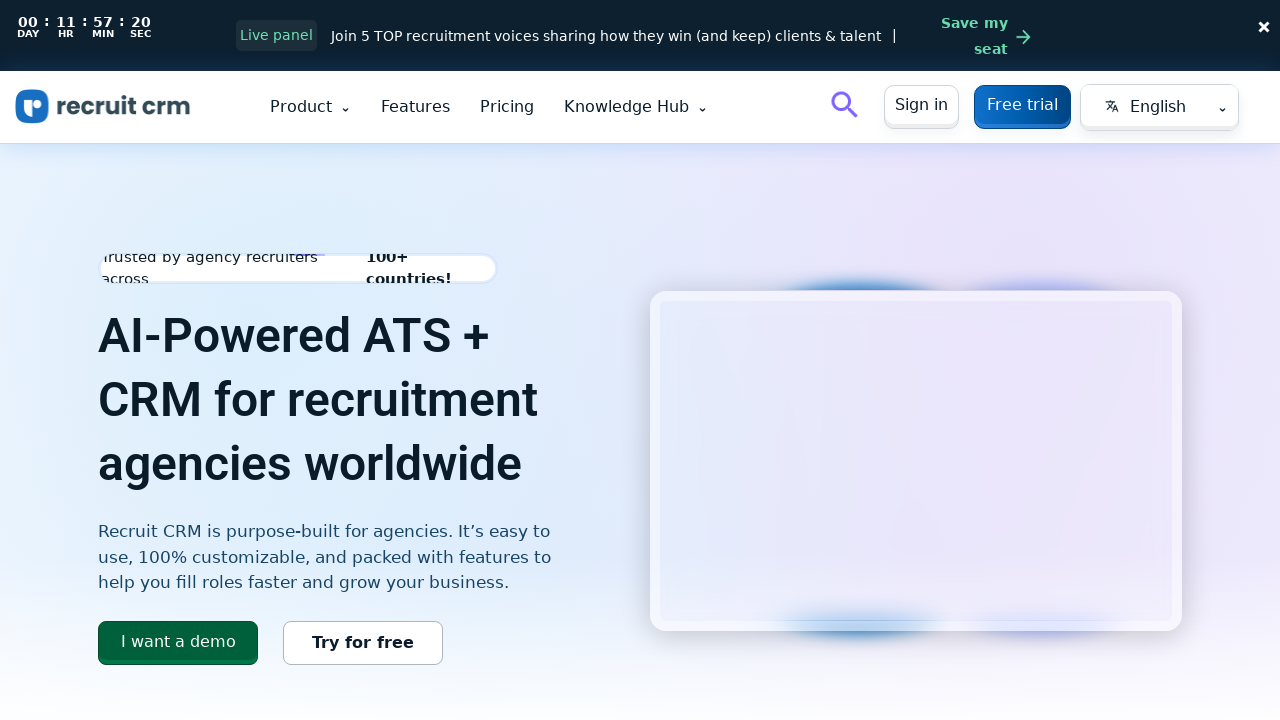